Tests dynamic element loading by clicking a start button and waiting for a welcome message to appear on the page

Starting URL: http://syntaxprojects.com/dynamic-elements-loading.php

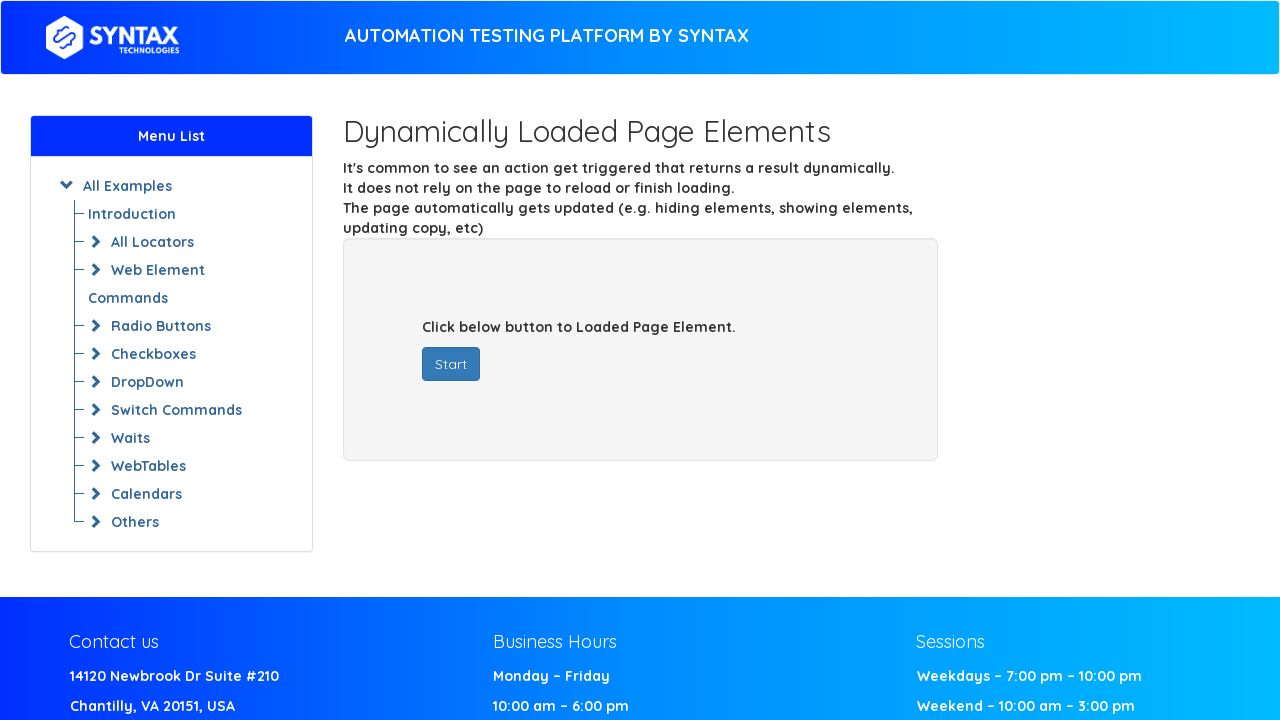

Navigated to dynamic elements loading page
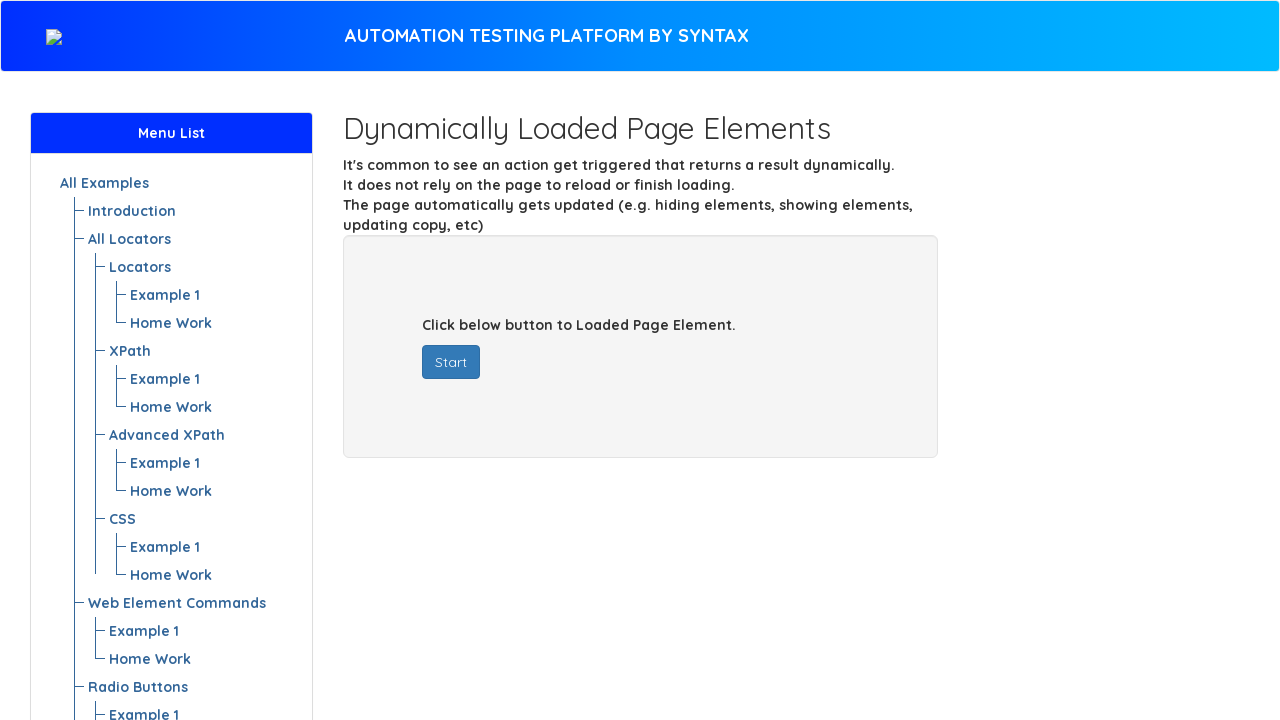

Clicked start button to trigger dynamic element loading at (451, 362) on button#startButton
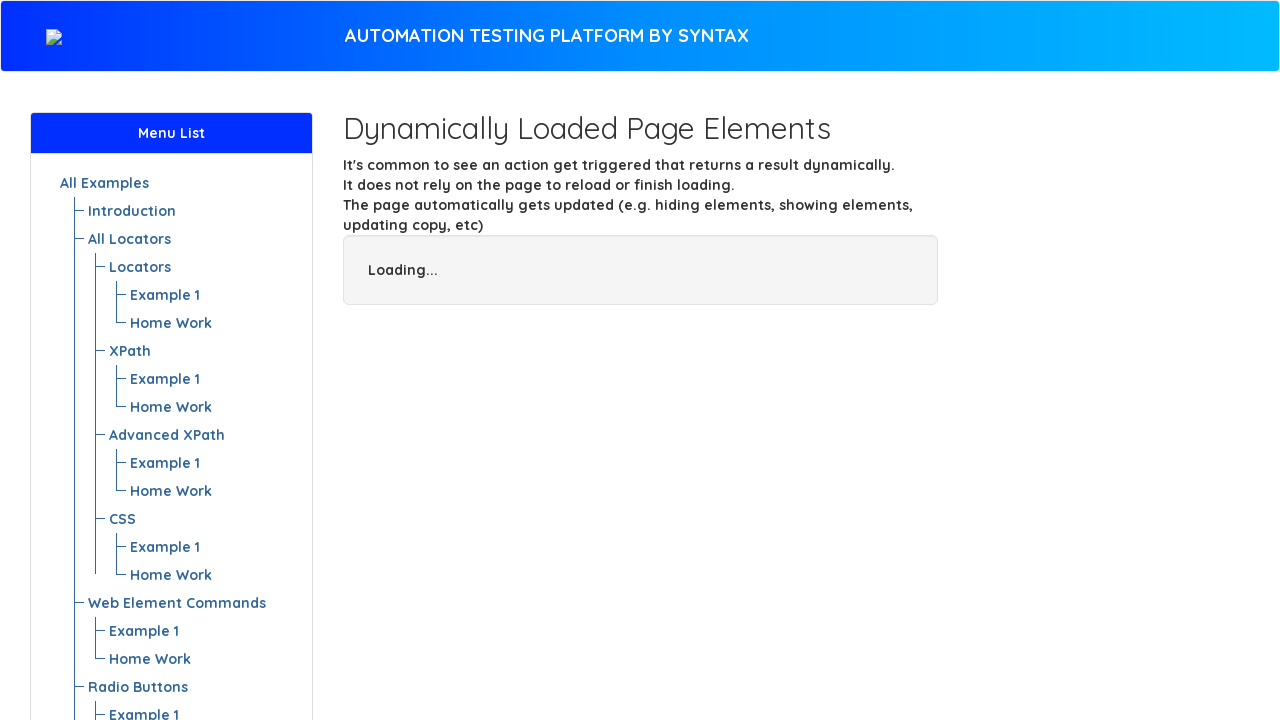

Welcome message appeared on the page
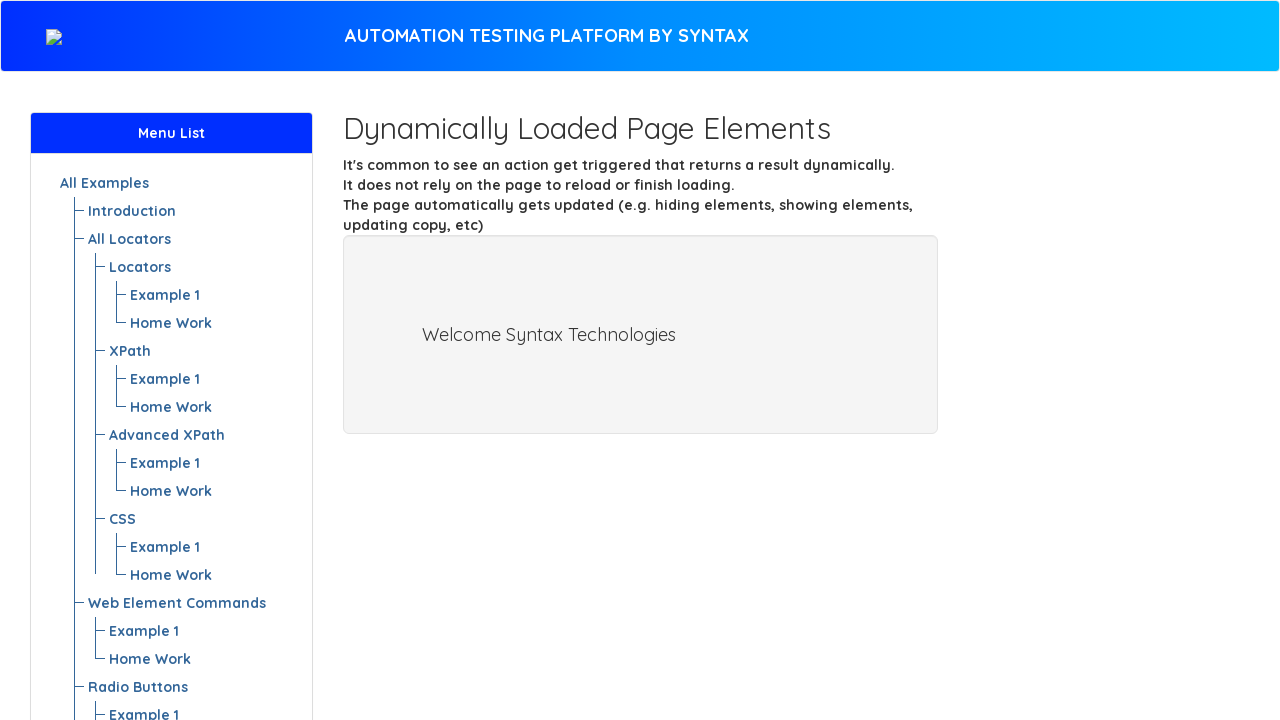

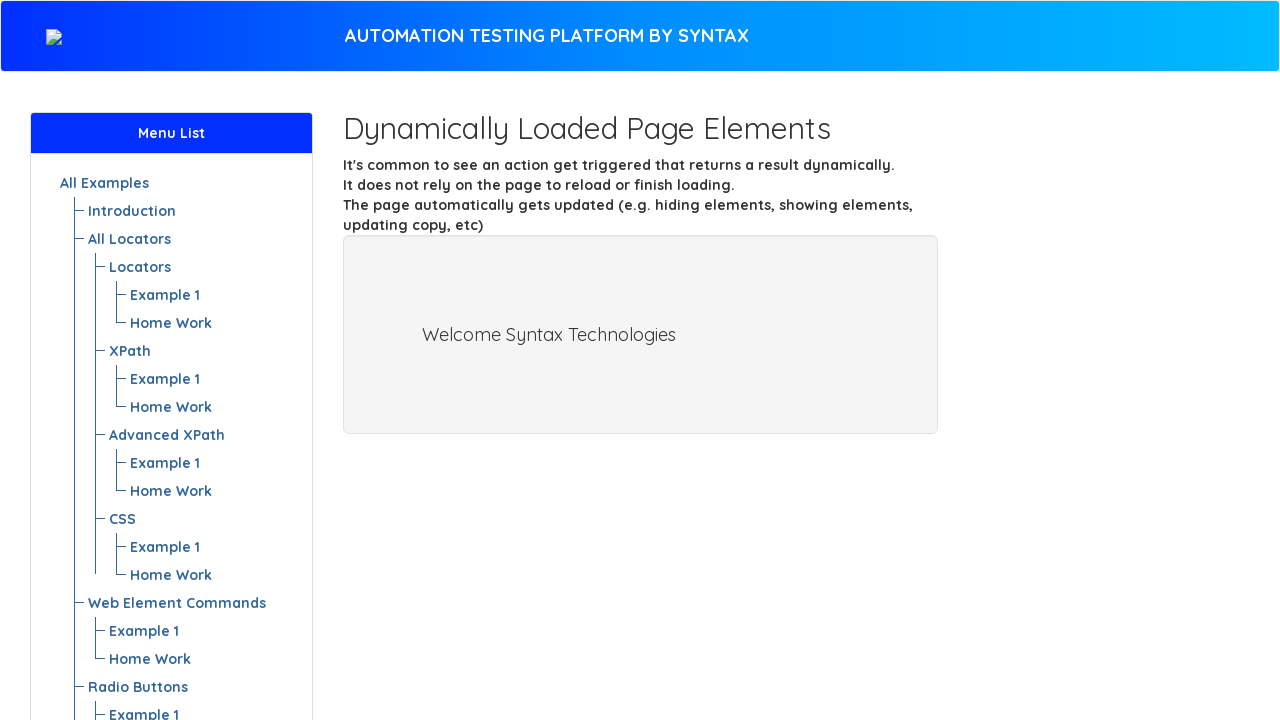